Tests the "Remember me" checkbox functionality by clicking it and verifying its selected state

Starting URL: https://login2.nextbasecrm.com/

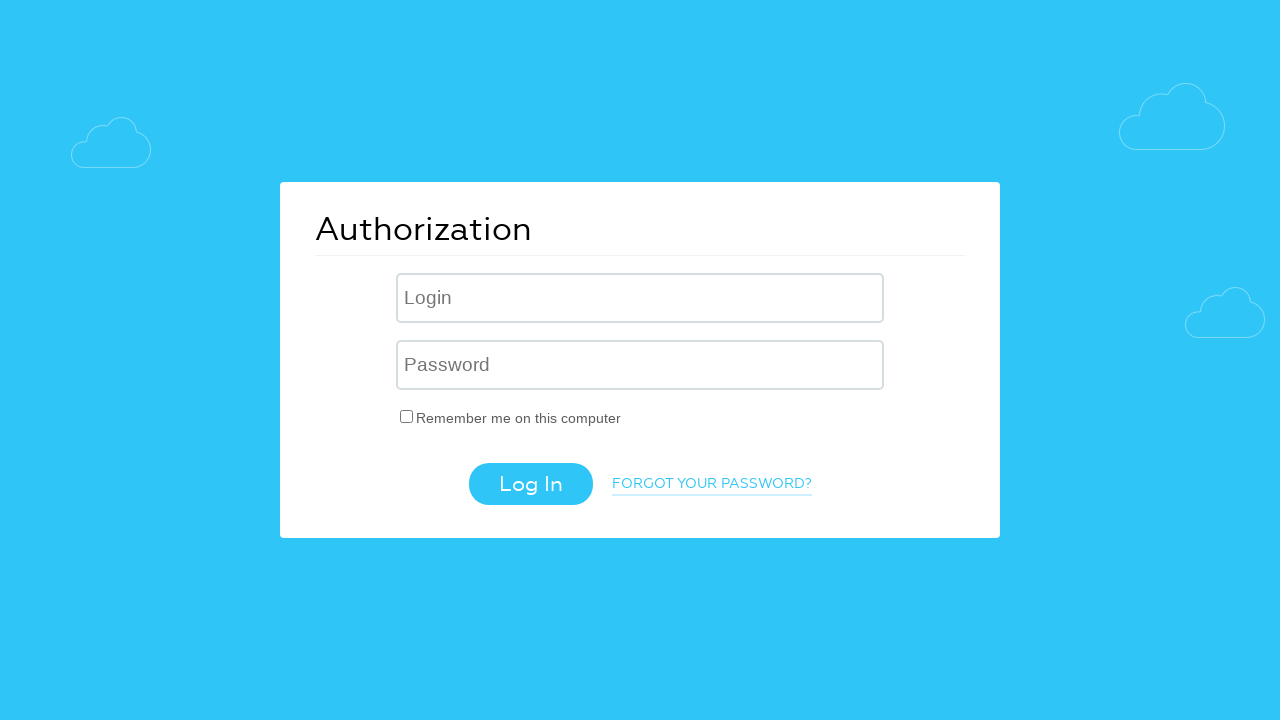

Clicked the 'Remember me' checkbox at (407, 416) on #USER_REMEMBER
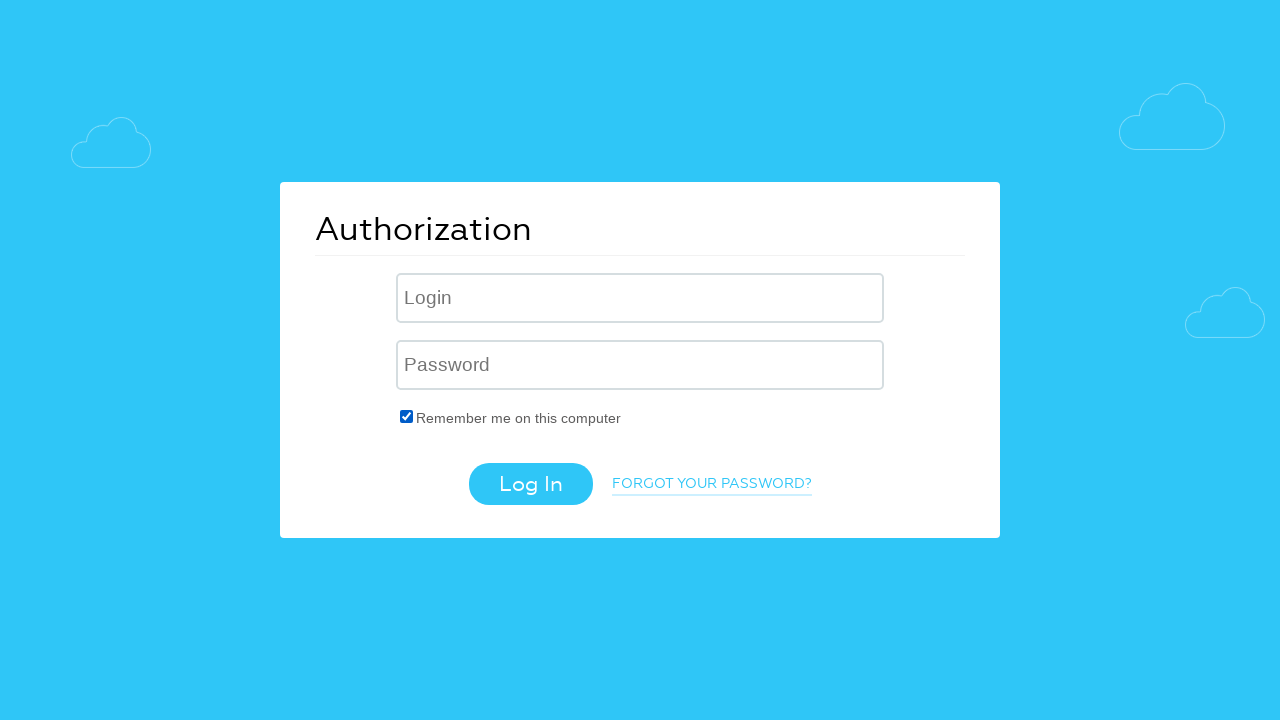

Verified 'Remember me' checkbox is selected: True
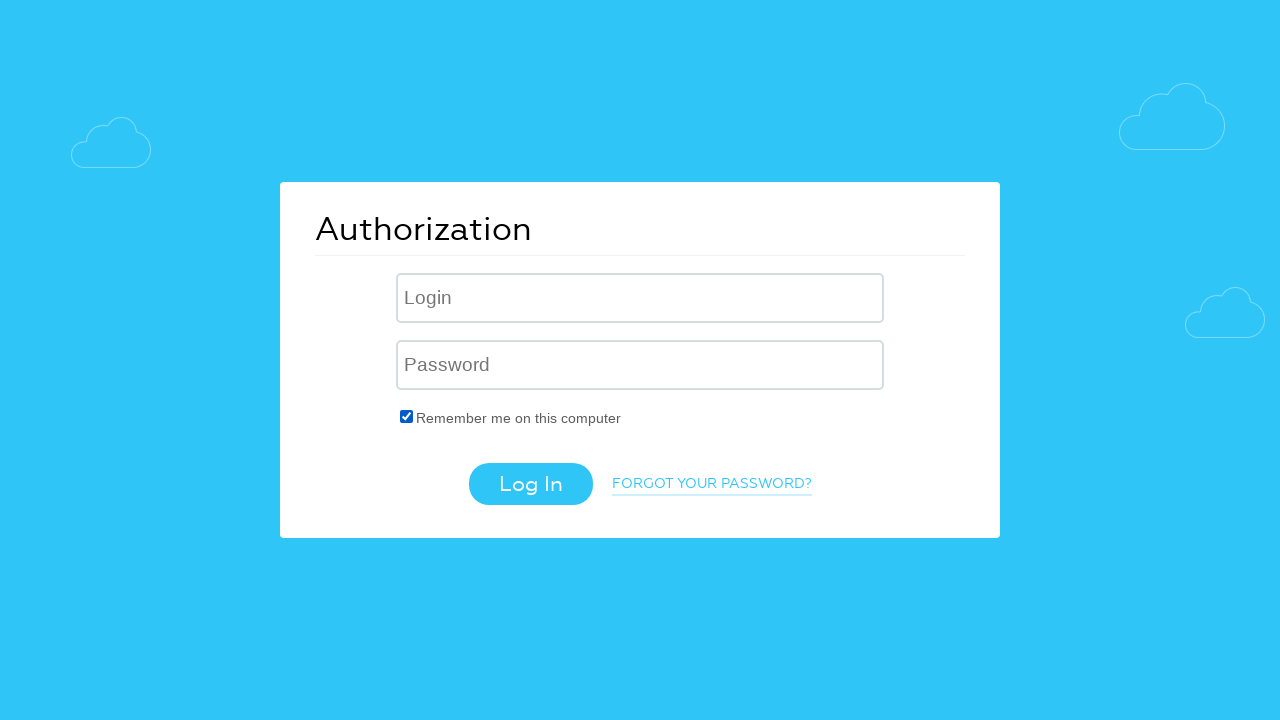

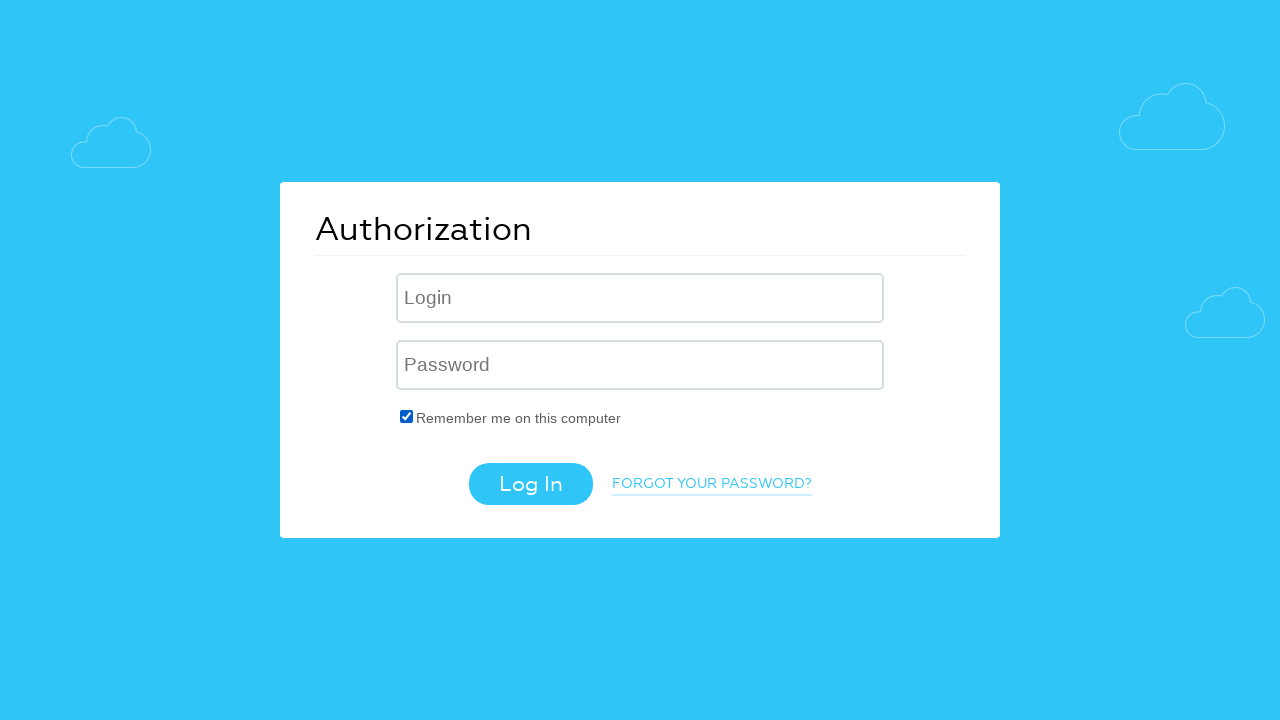